Tests an e-commerce product search and cart functionality by searching for products, validating results, and adding items to cart

Starting URL: https://rahulshettyacademy.com/seleniumPractise/#/

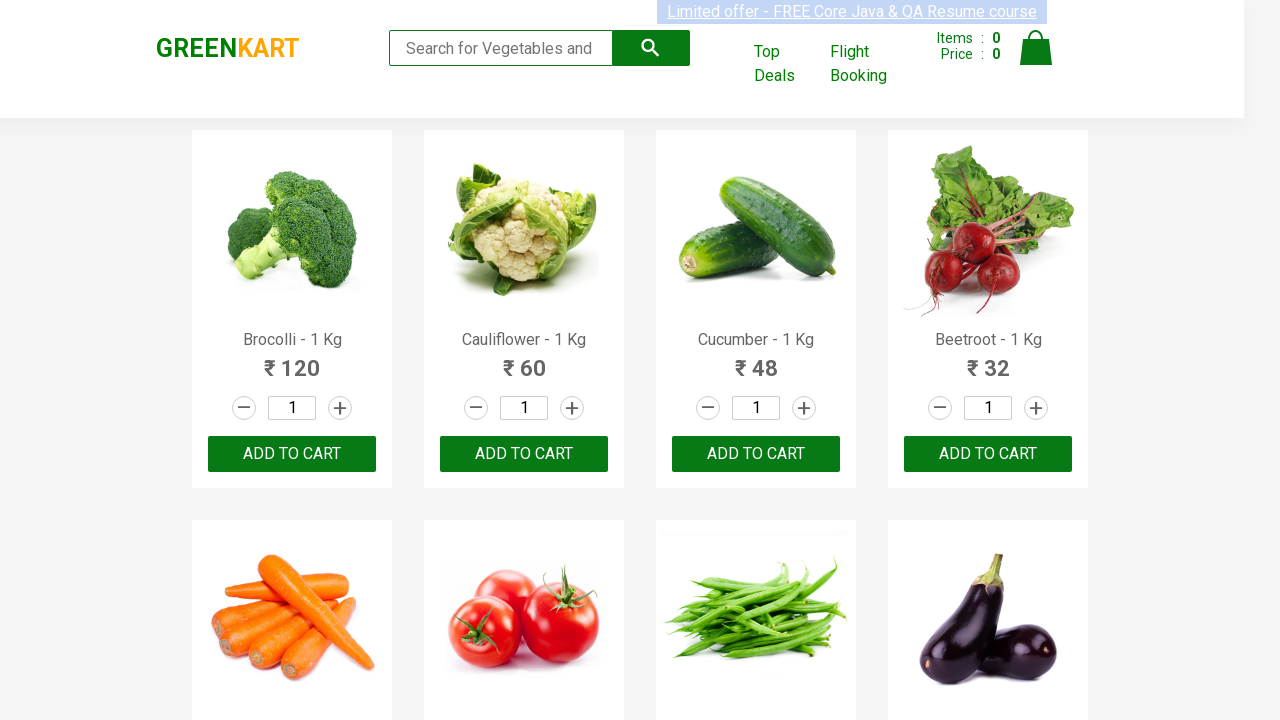

Filled search field with 'ca' to search for products on .search-keyword
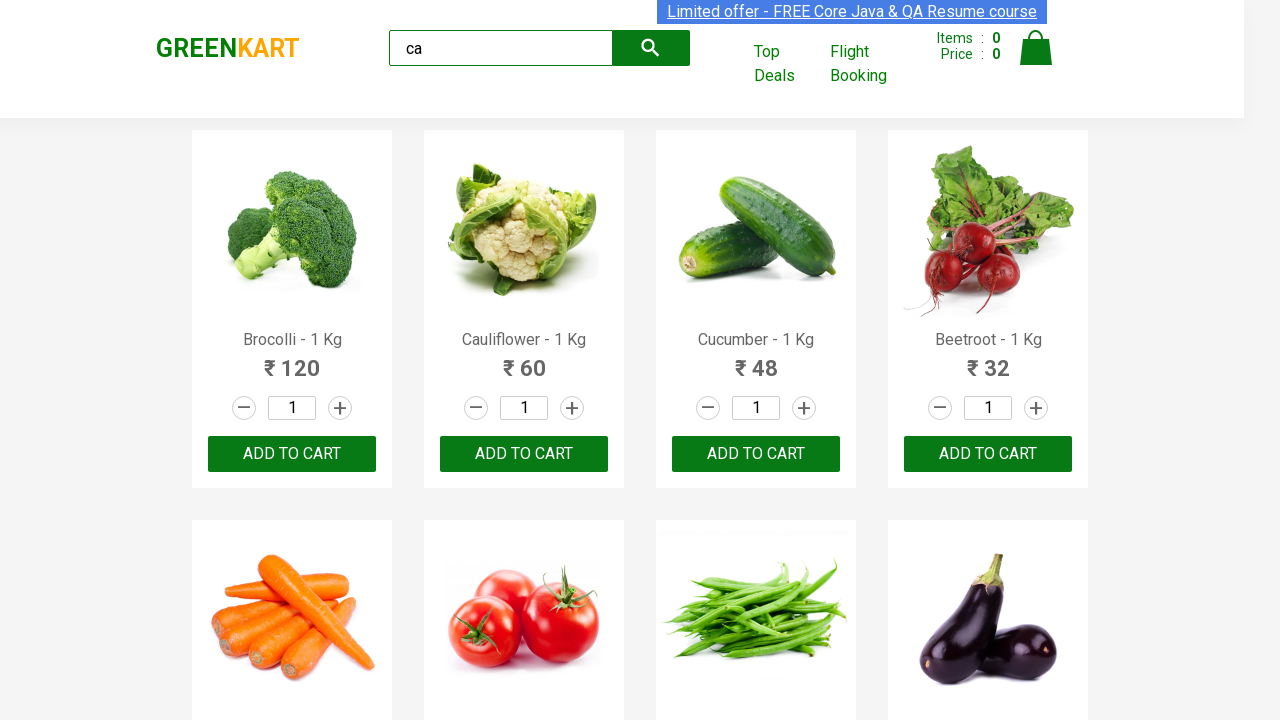

Waited 2 seconds for search results to filter
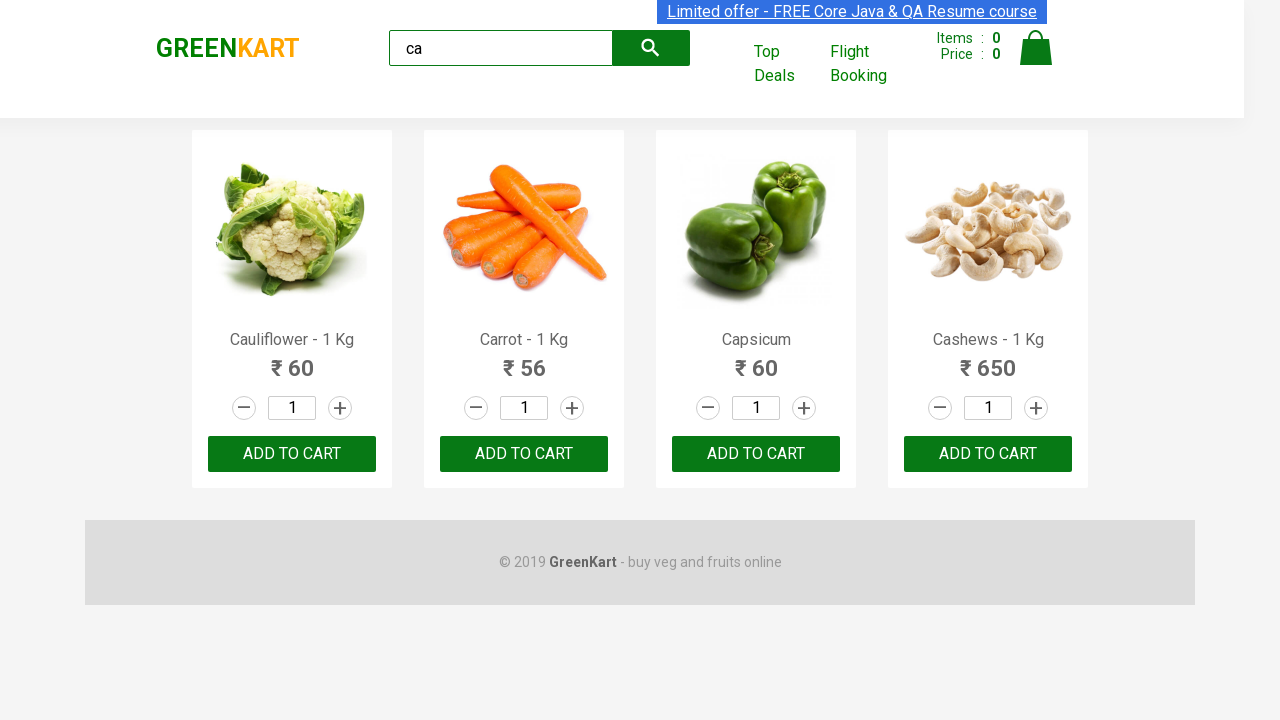

Verified filtered products are visible on the page
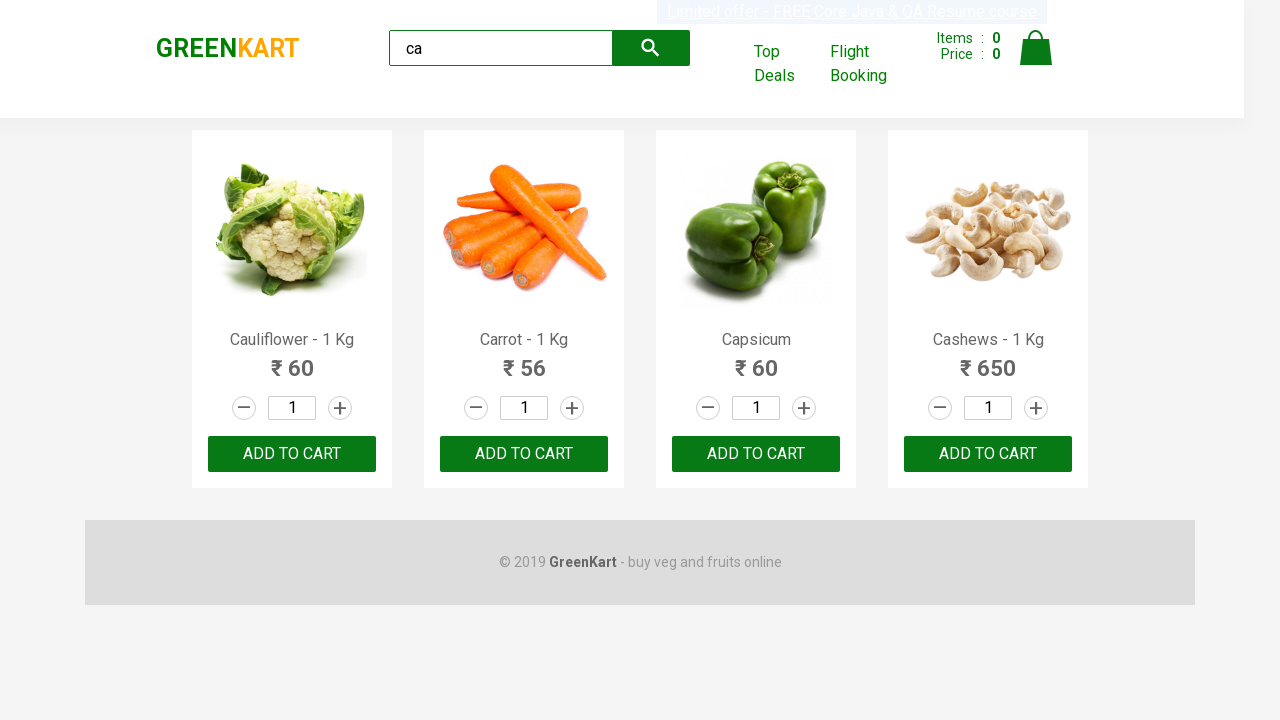

Added the third visible product to cart at (756, 454) on .products .product >> nth=2 >> internal:text="ADD TO CART"i
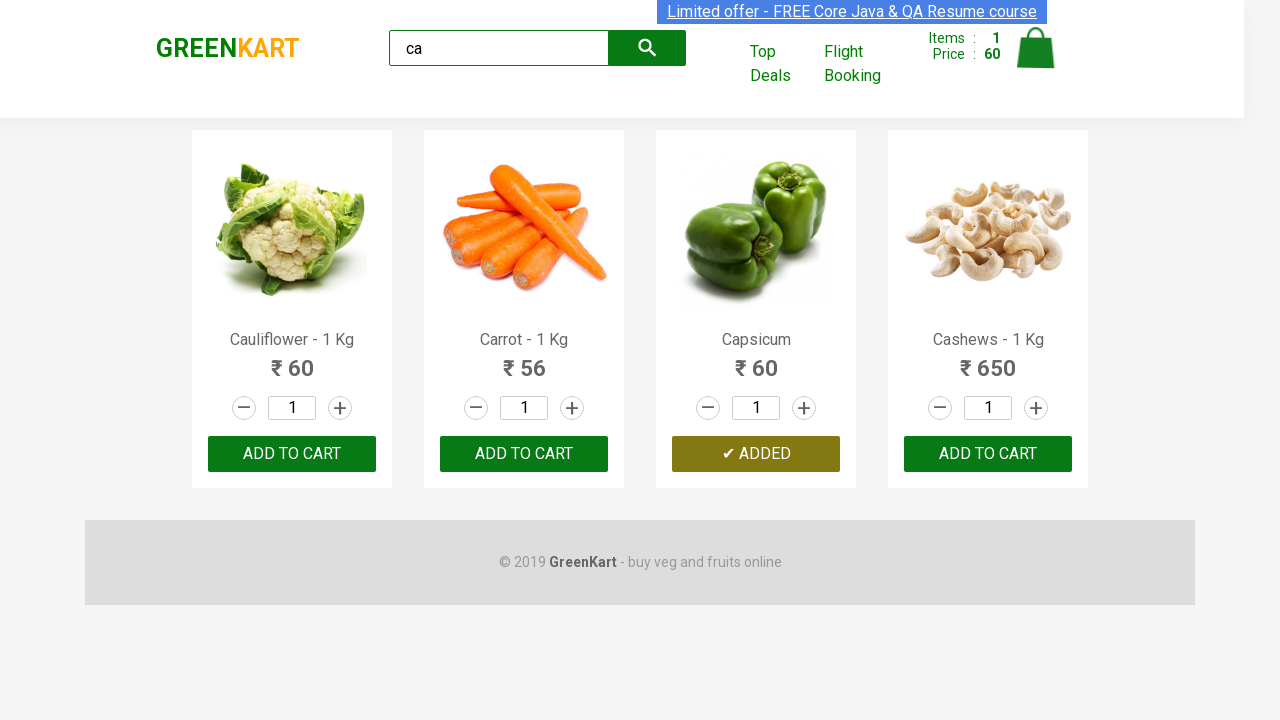

Retrieved all product elements from the page
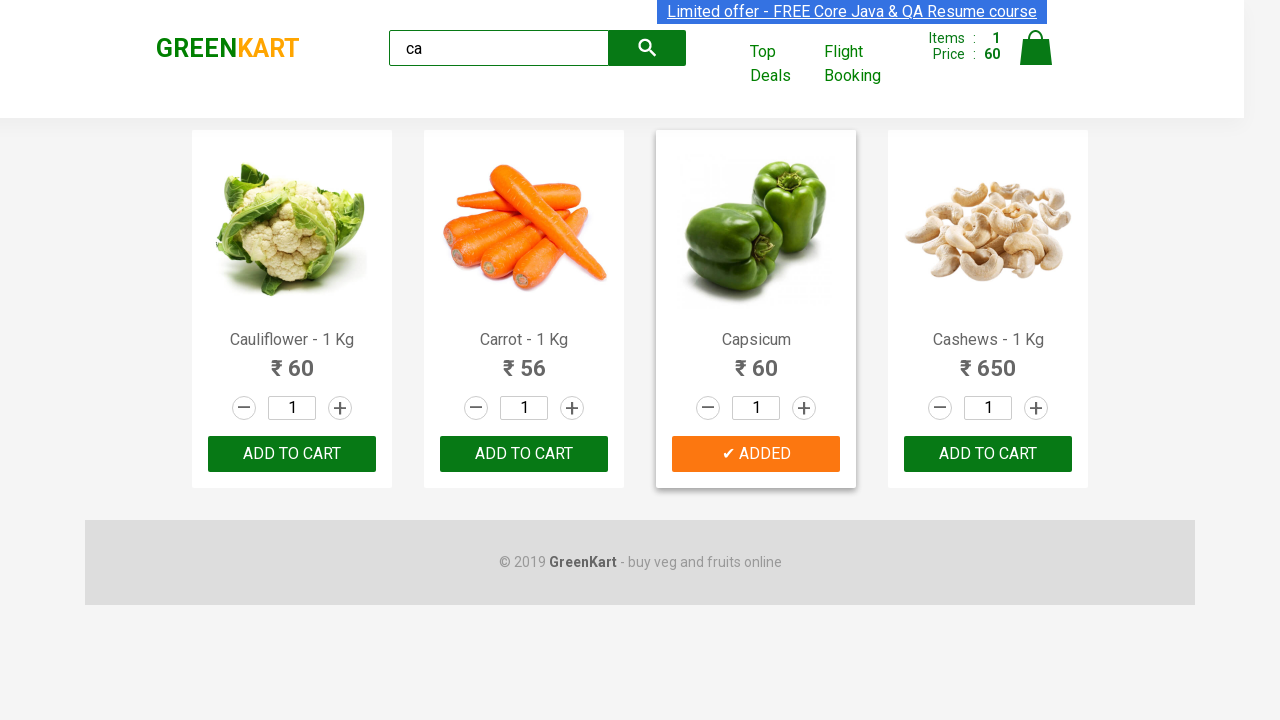

Retrieved product name: 'Cauliflower - 1 Kg'
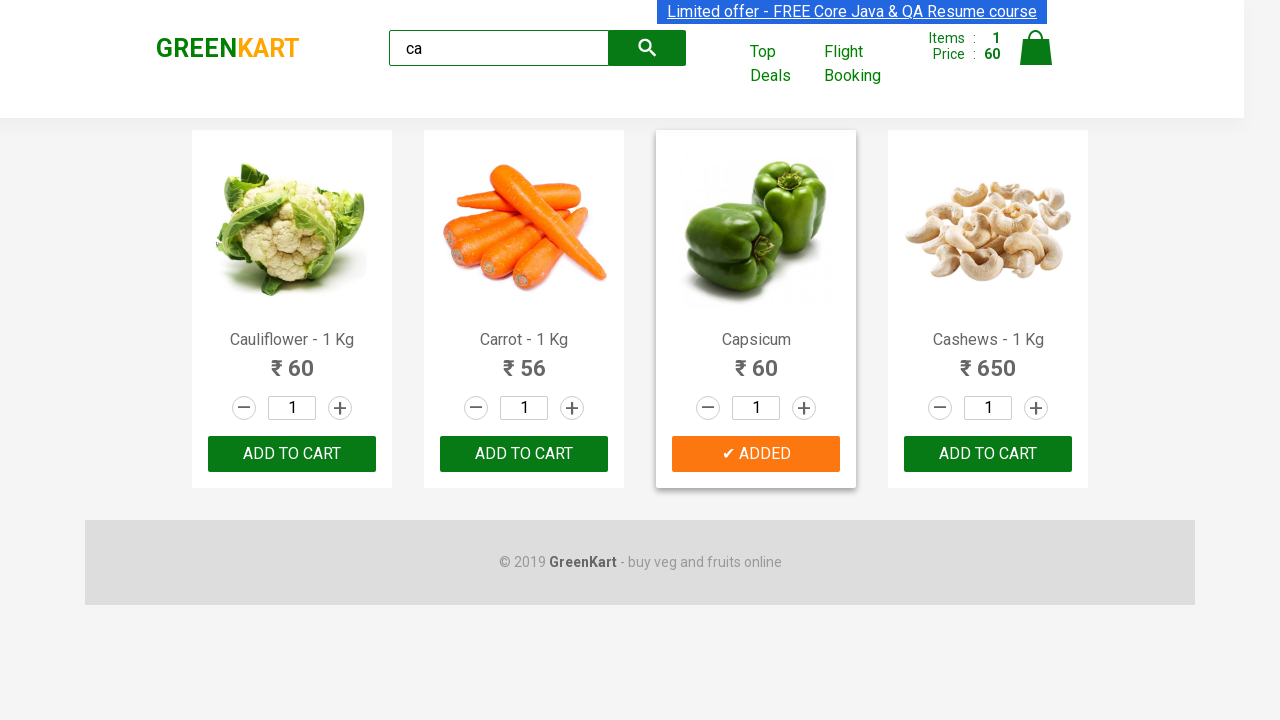

Retrieved product name: 'Carrot - 1 Kg'
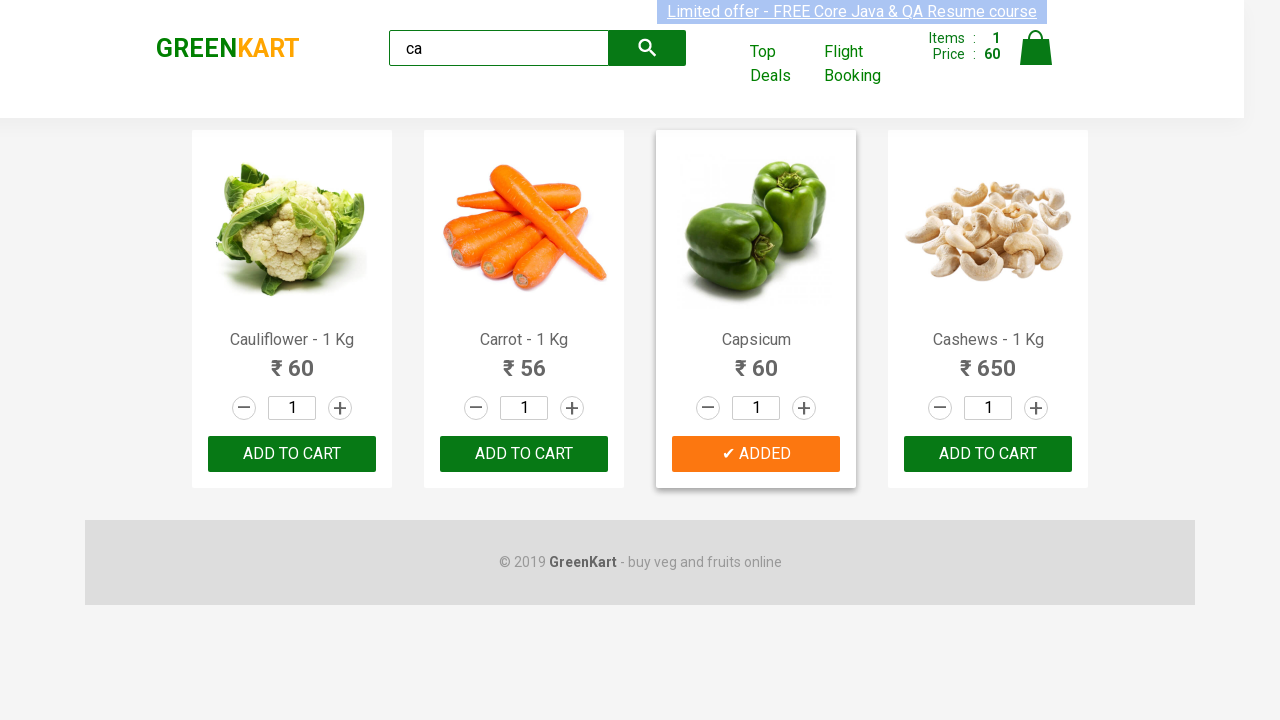

Retrieved product name: 'Capsicum'
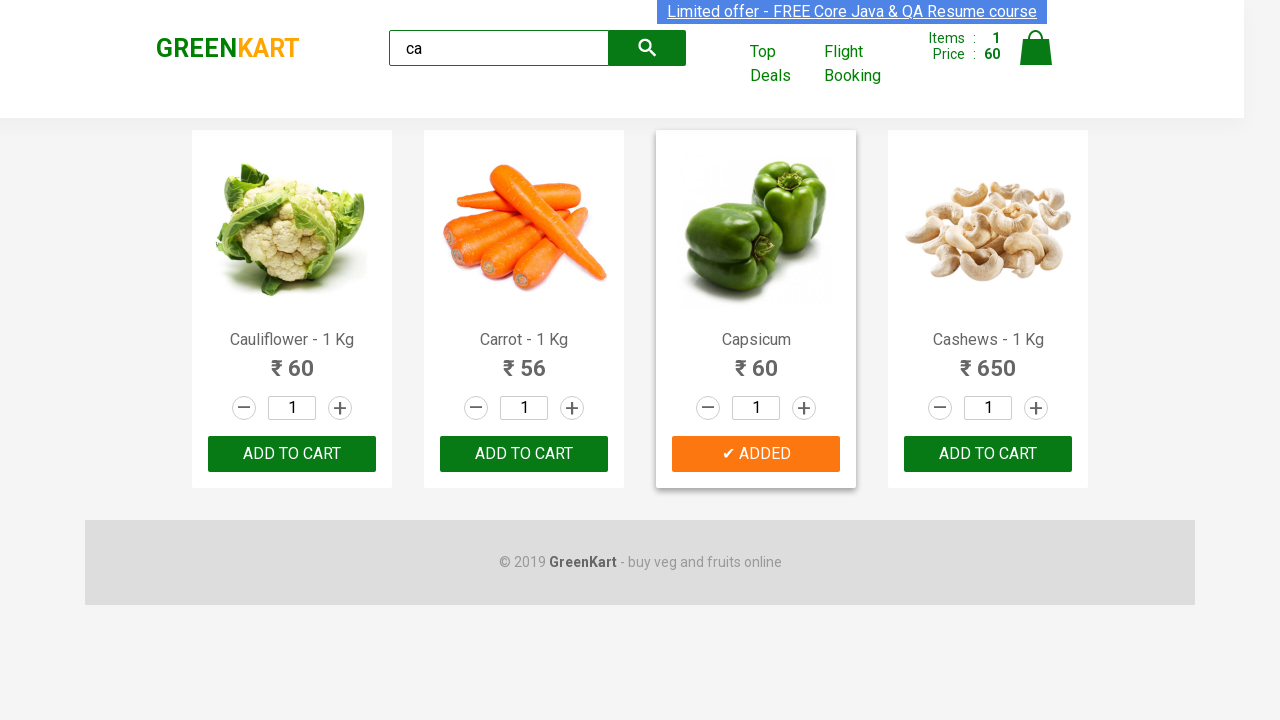

Retrieved product name: 'Cashews - 1 Kg'
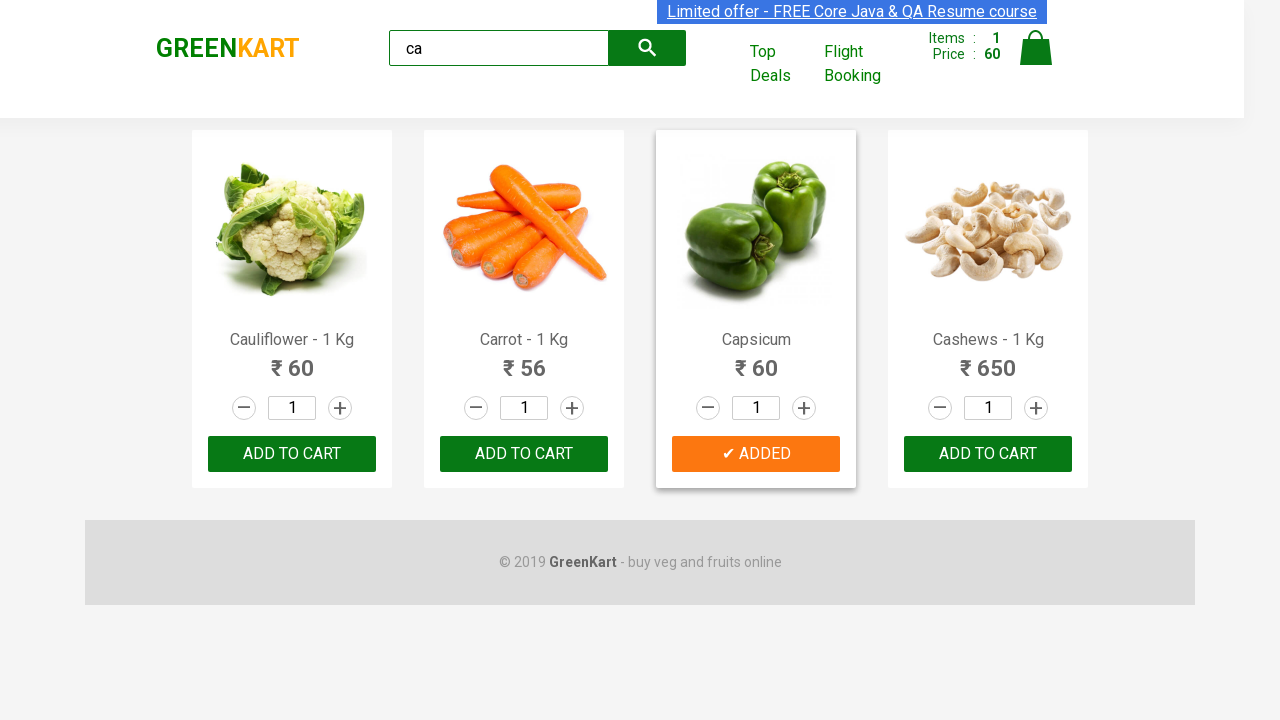

Found cashews product and added it to cart at (988, 454) on .products .product >> nth=3 >> button
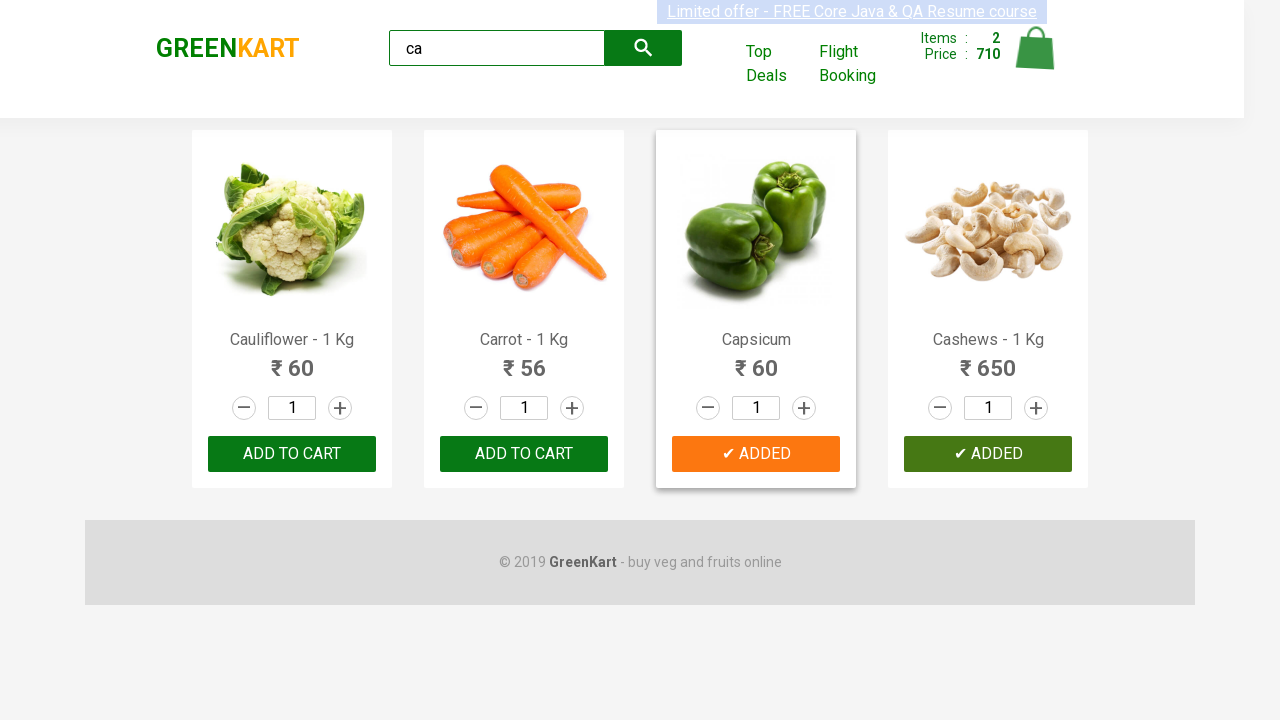

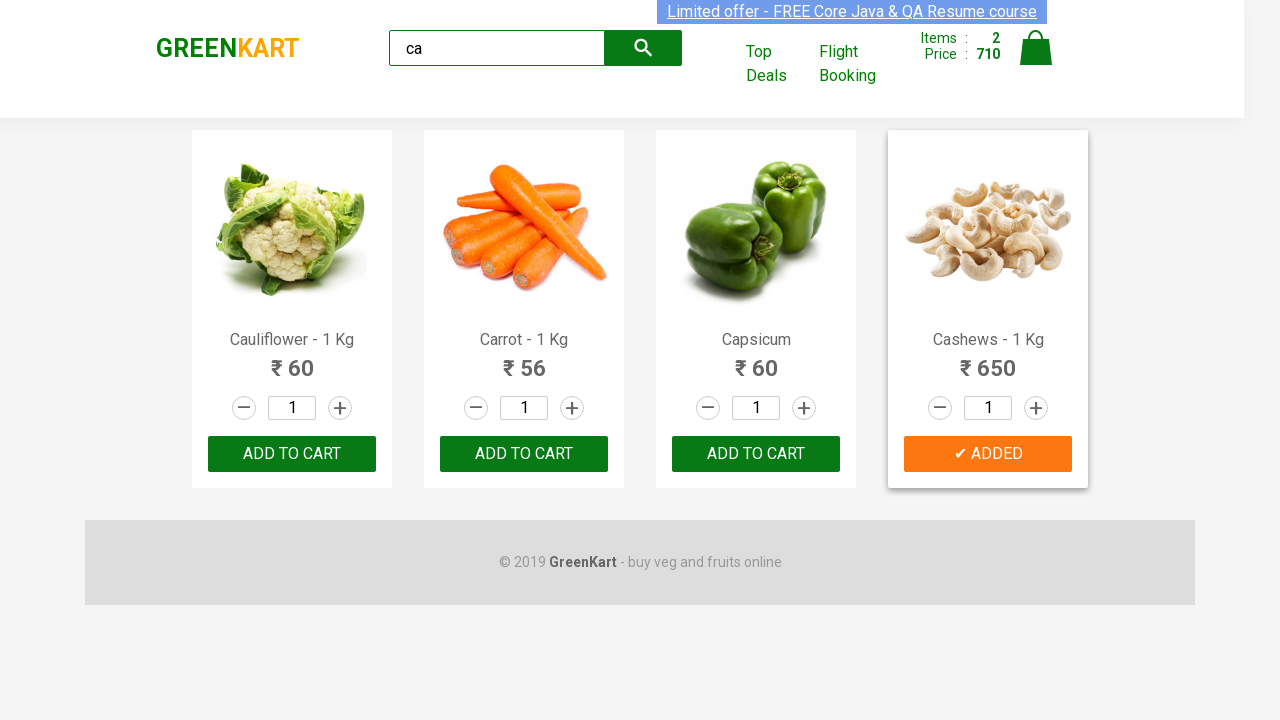